Tests selectable functionality by clicking items and selecting multiple items with drag

Starting URL: https://jqueryui.com/selectable/

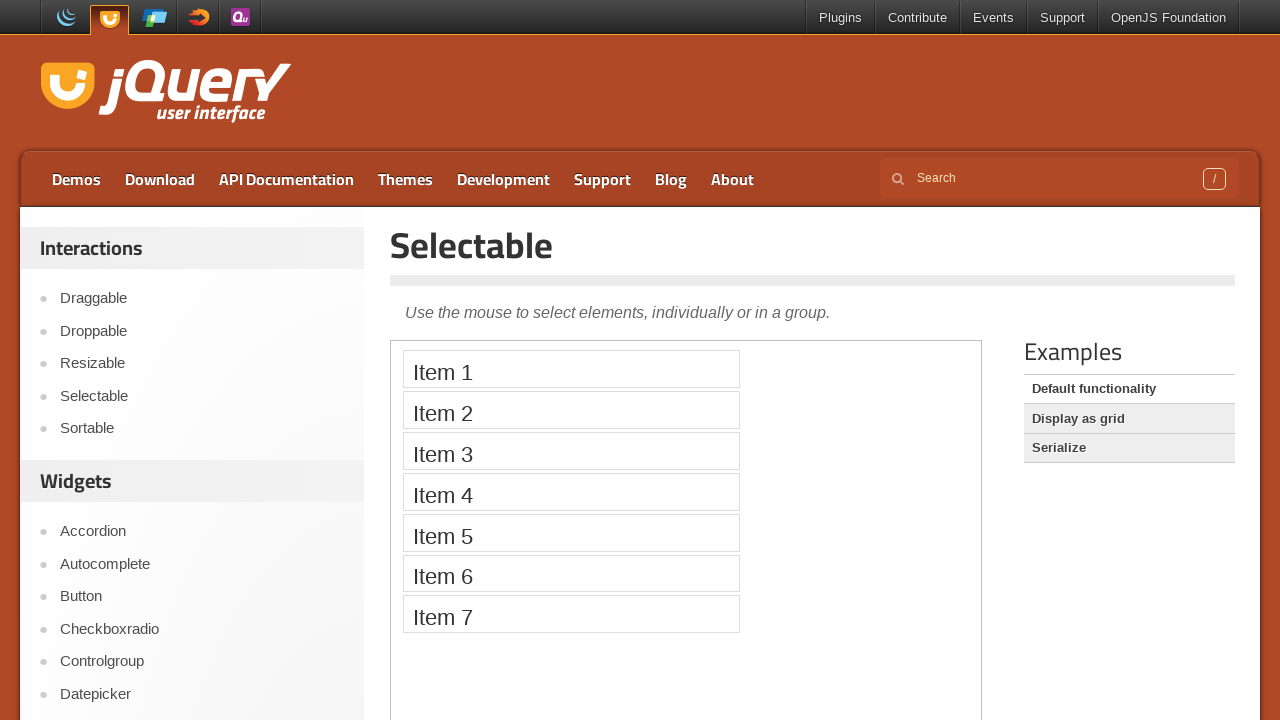

Scrolled down 300px to view the selectable demo area
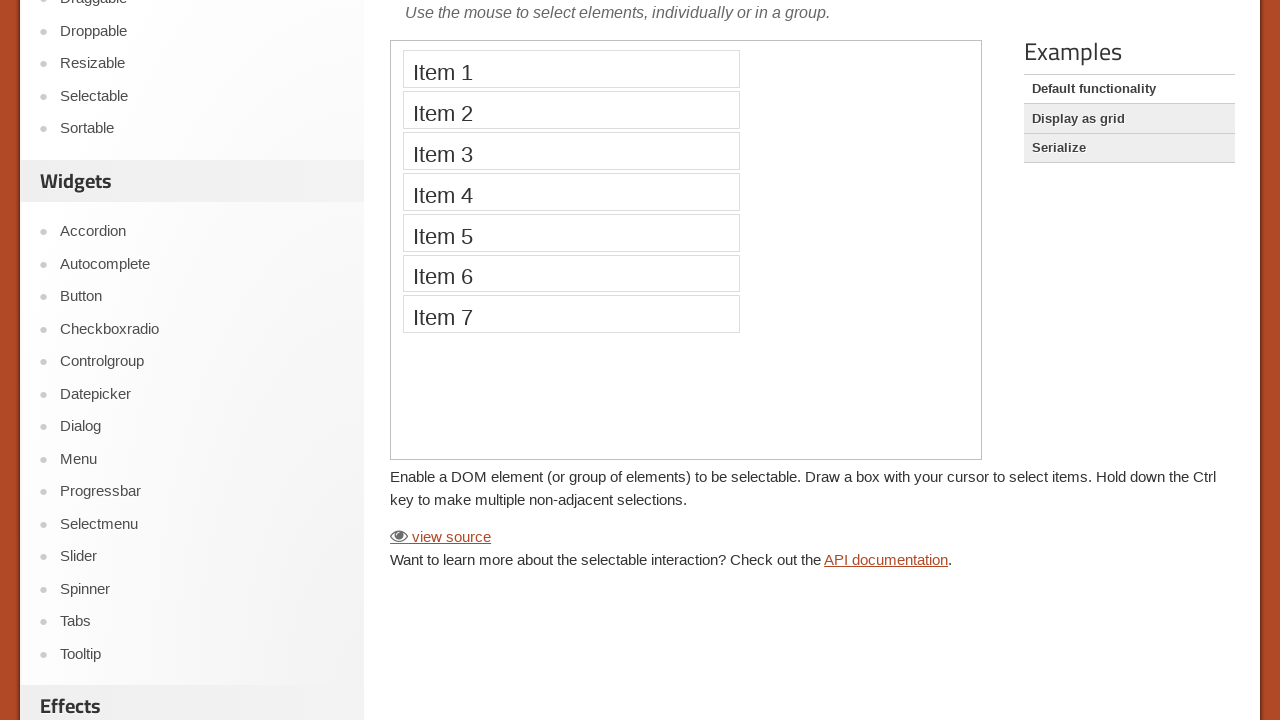

Located and switched to the demo iframe
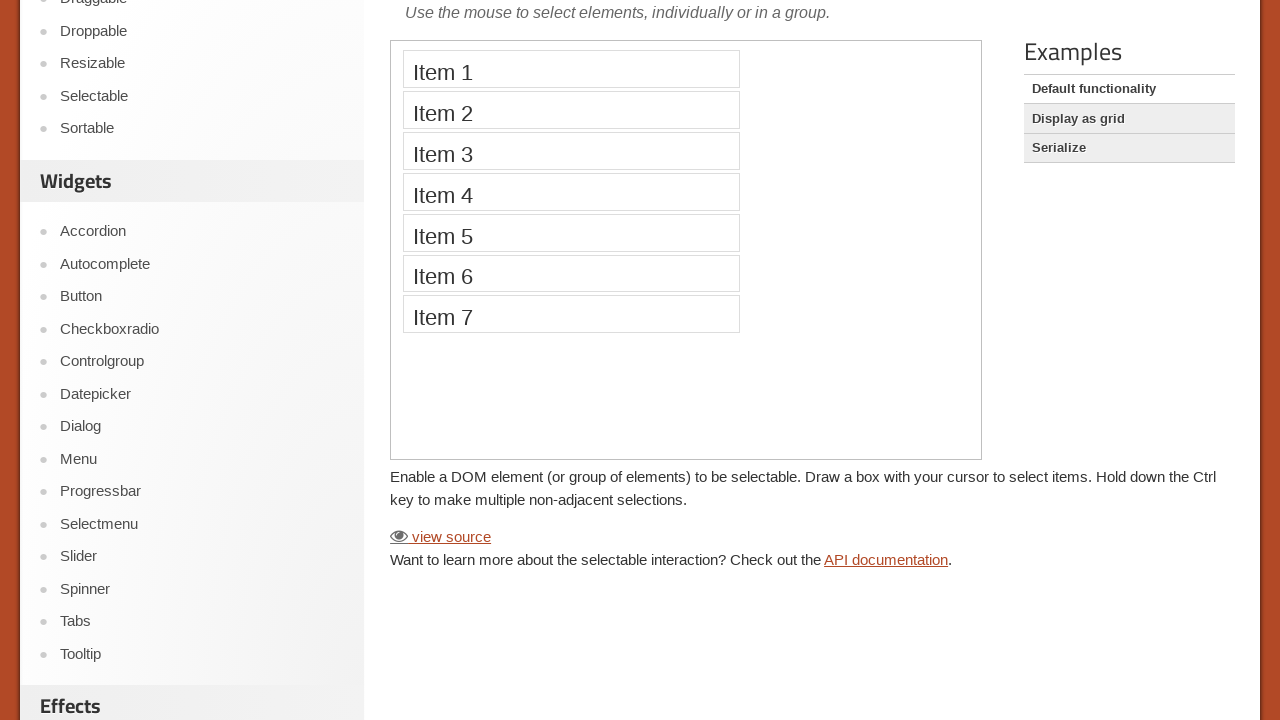

Clicked on the first selectable item at (571, 69) on iframe >> nth=0 >> internal:control=enter-frame >> #selectable > li:nth-child(1)
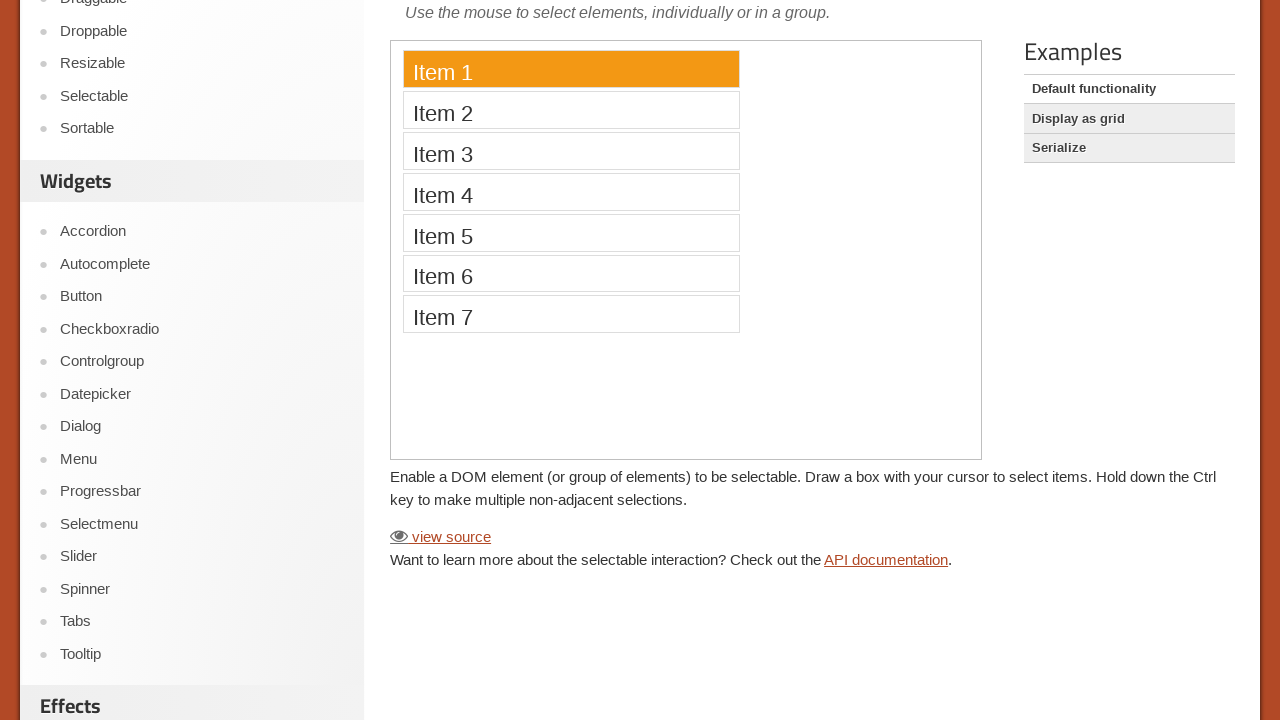

Dragged from second item to third item to select multiple items at (571, 151)
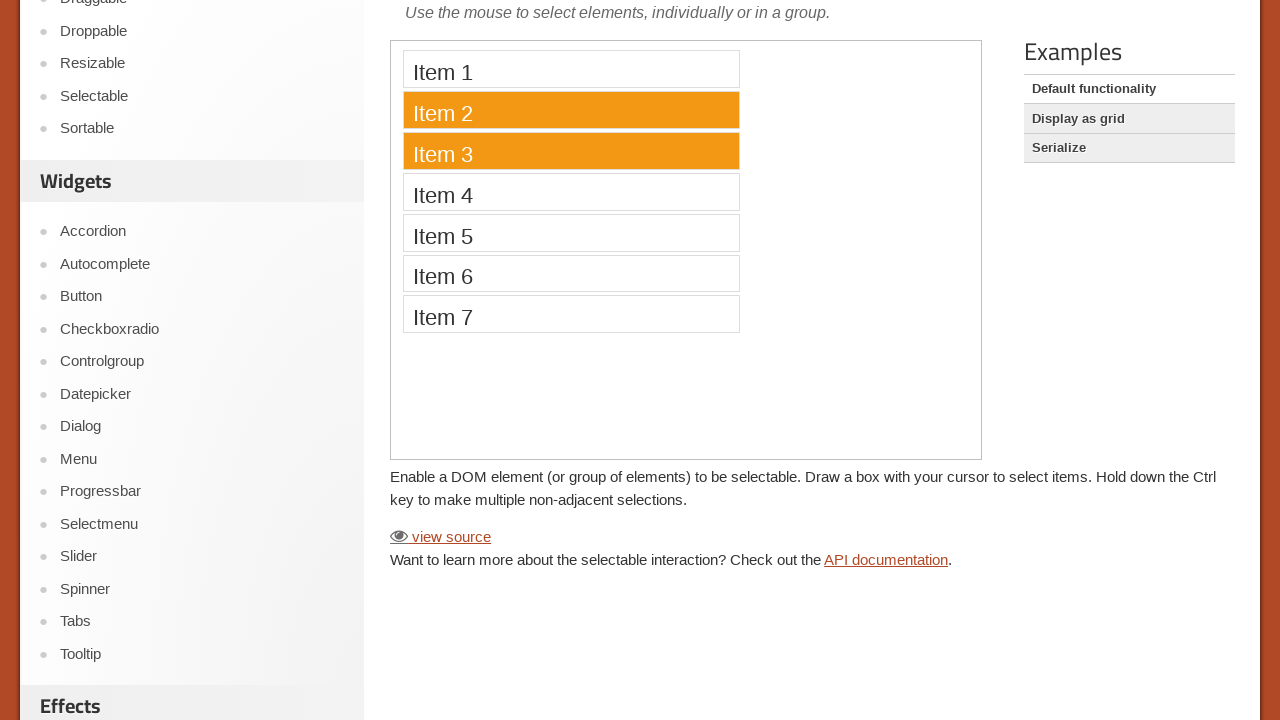

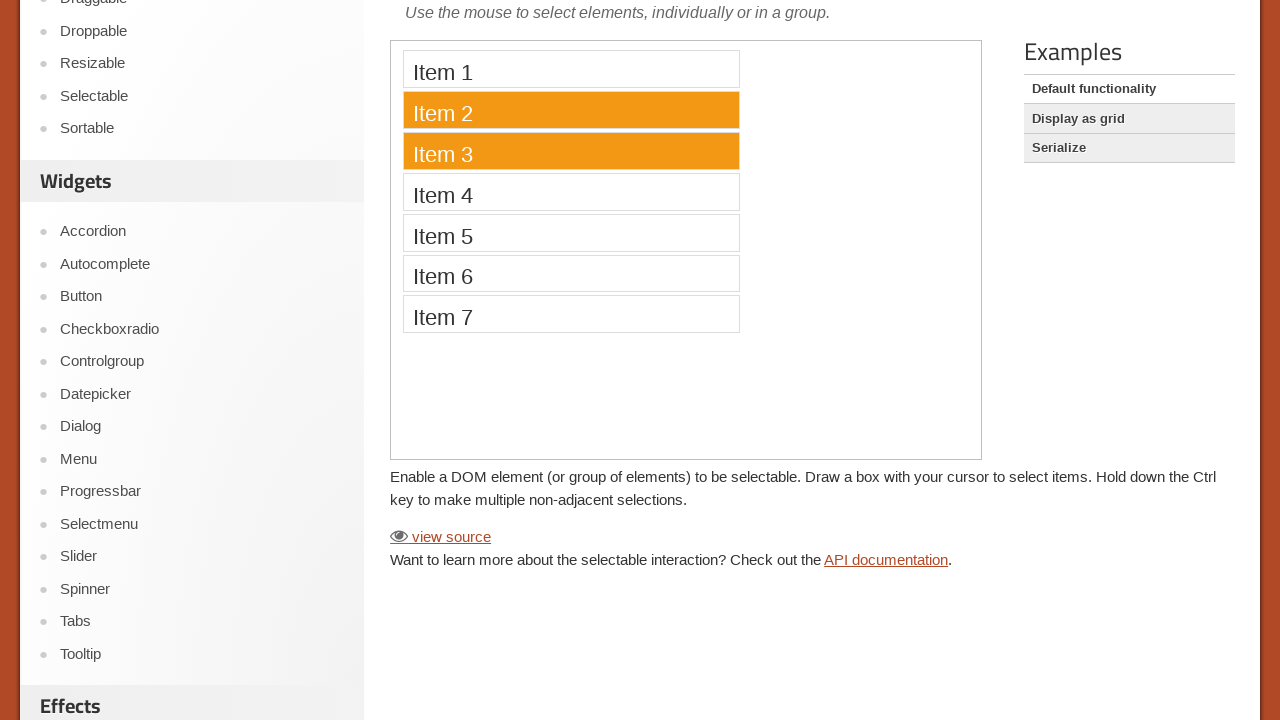